Tests dynamic element addition and removal by clicking Add Element button twice, then deleting one element

Starting URL: https://the-internet.herokuapp.com/add_remove_elements/

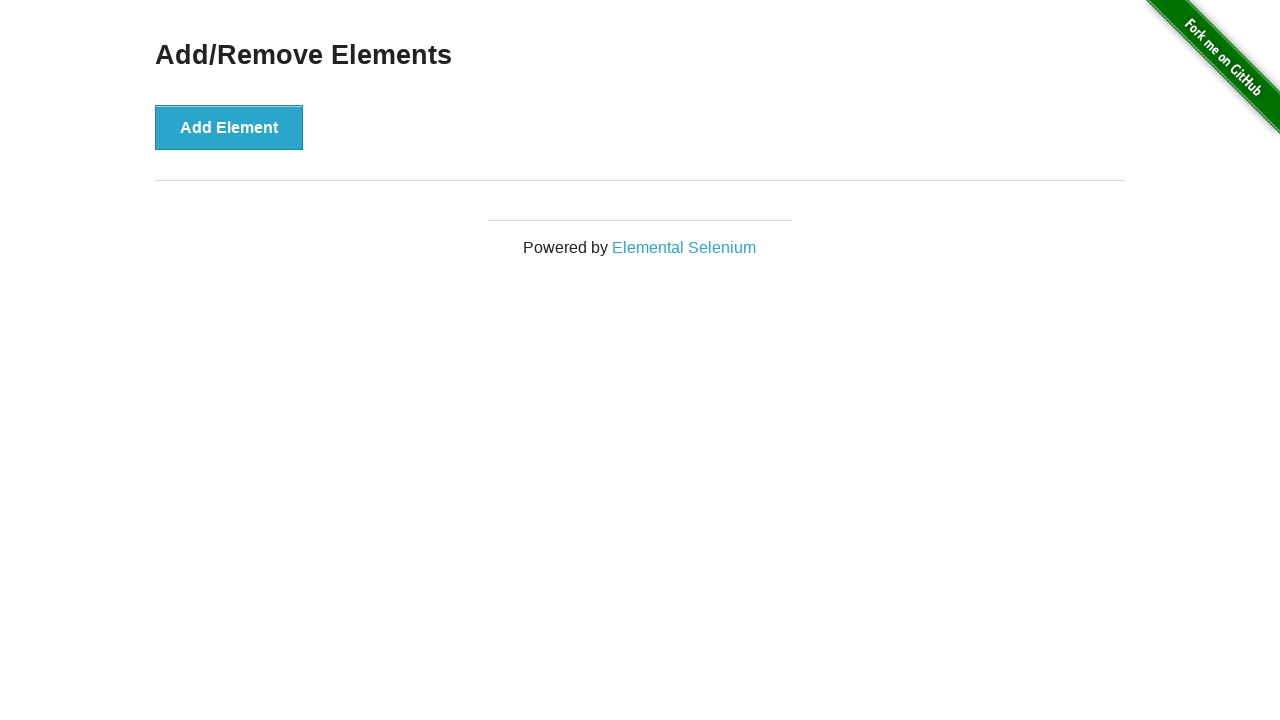

Navigated to Add/Remove Elements page
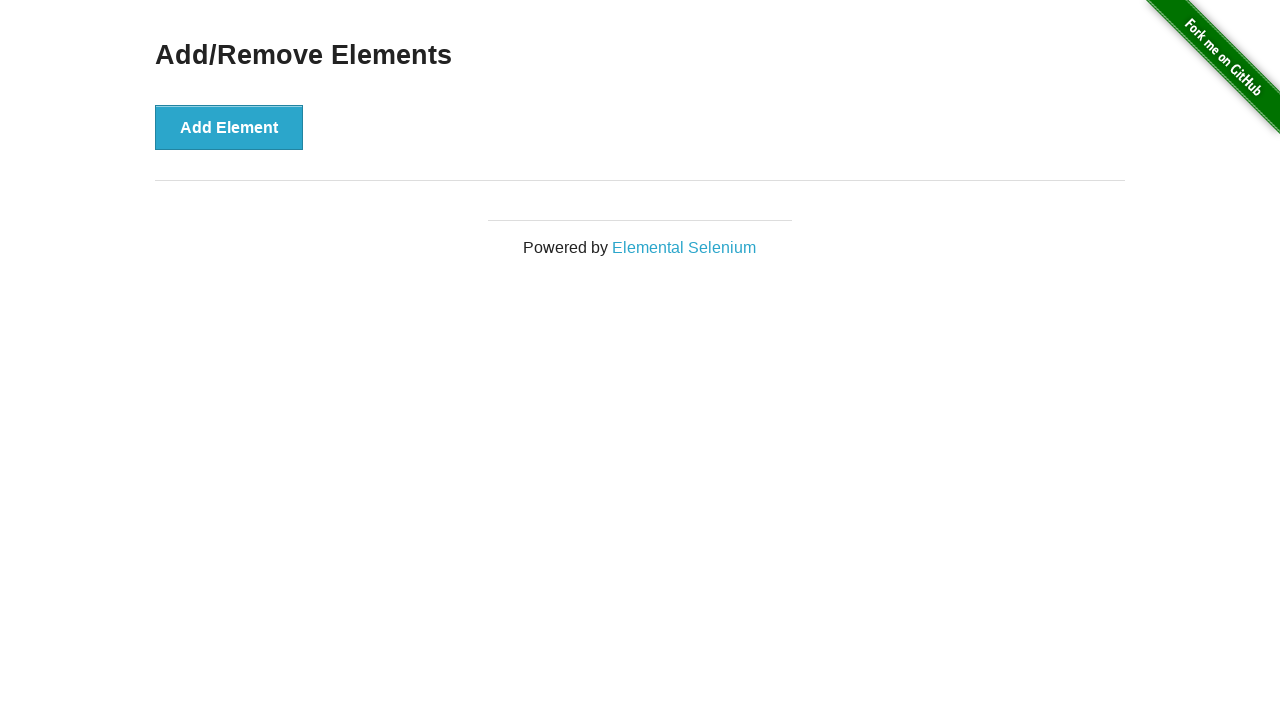

Clicked Add Element button (first time) at (229, 127) on text='Add Element'
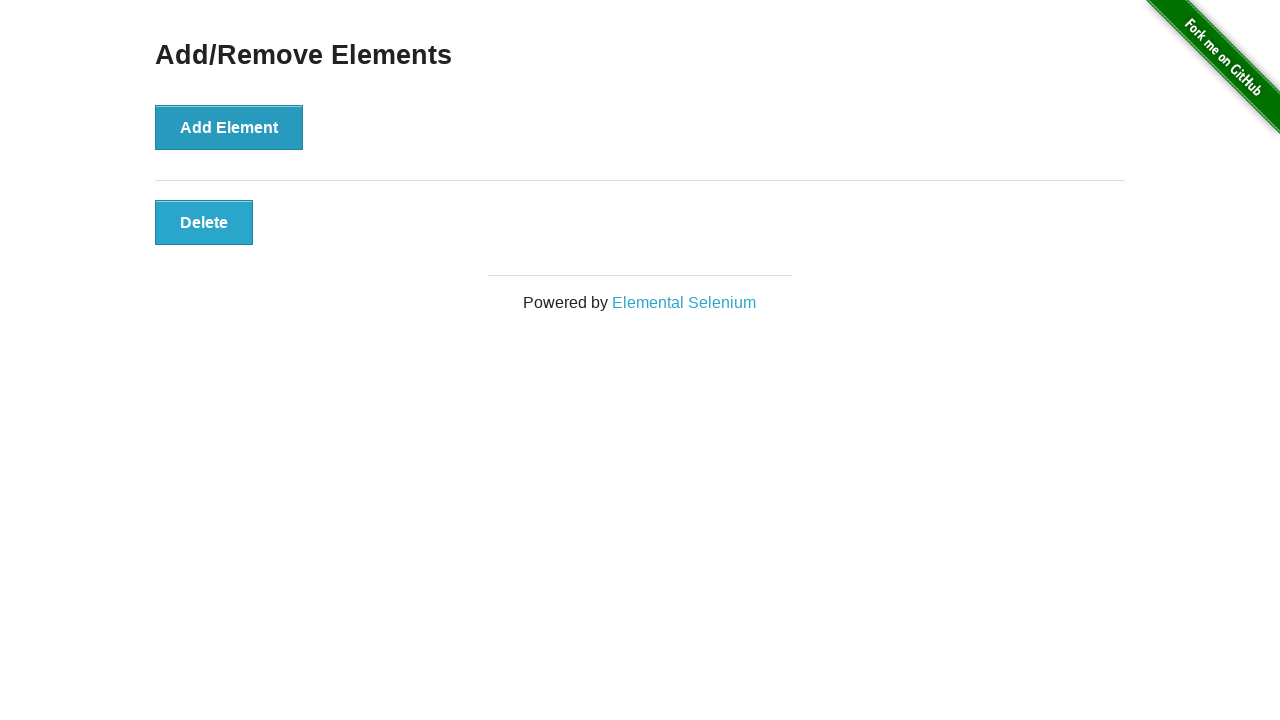

Clicked Add Element button (second time) at (229, 127) on text='Add Element'
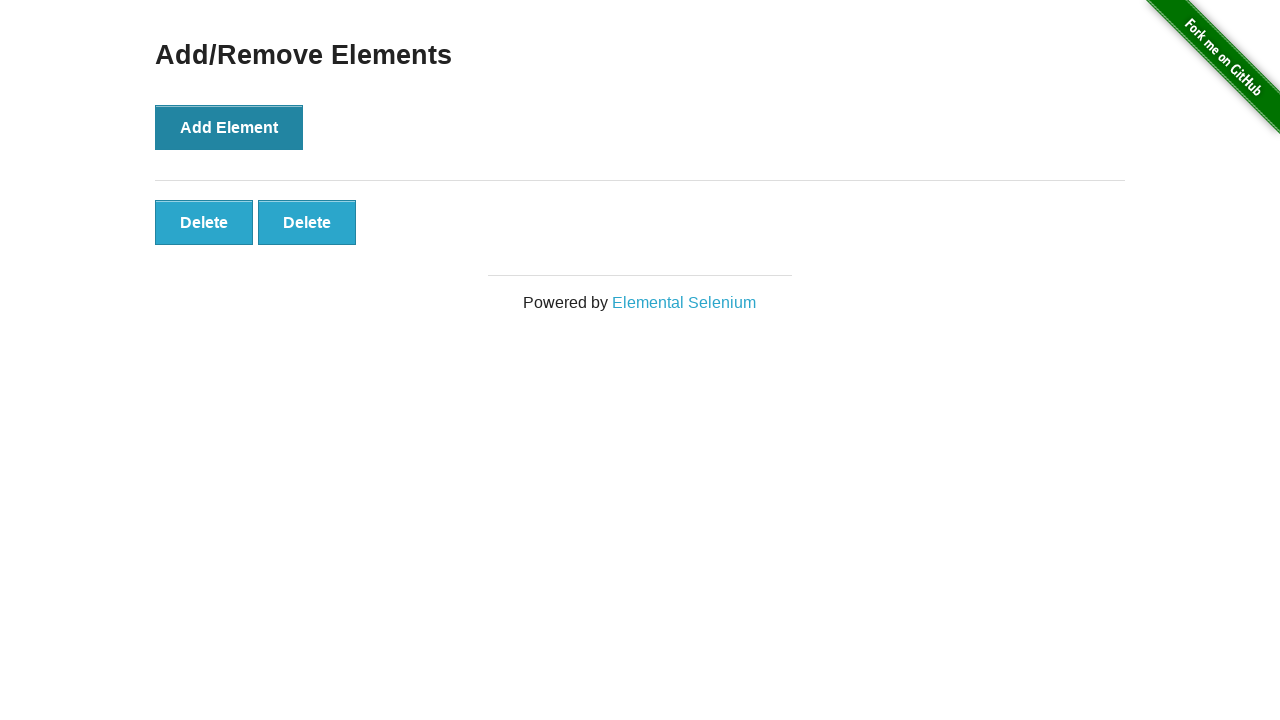

Clicked Delete button to remove one element at (204, 222) on text='Delete'
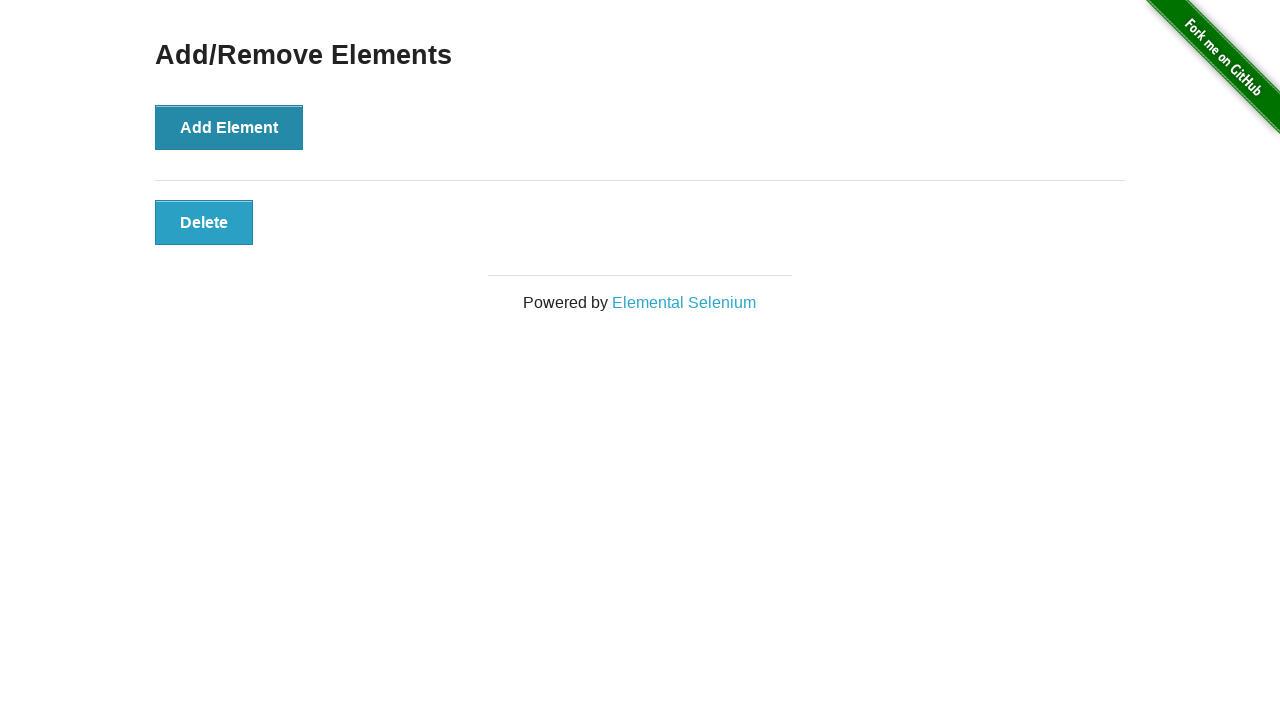

Retrieved all Delete buttons, found 1 button(s)
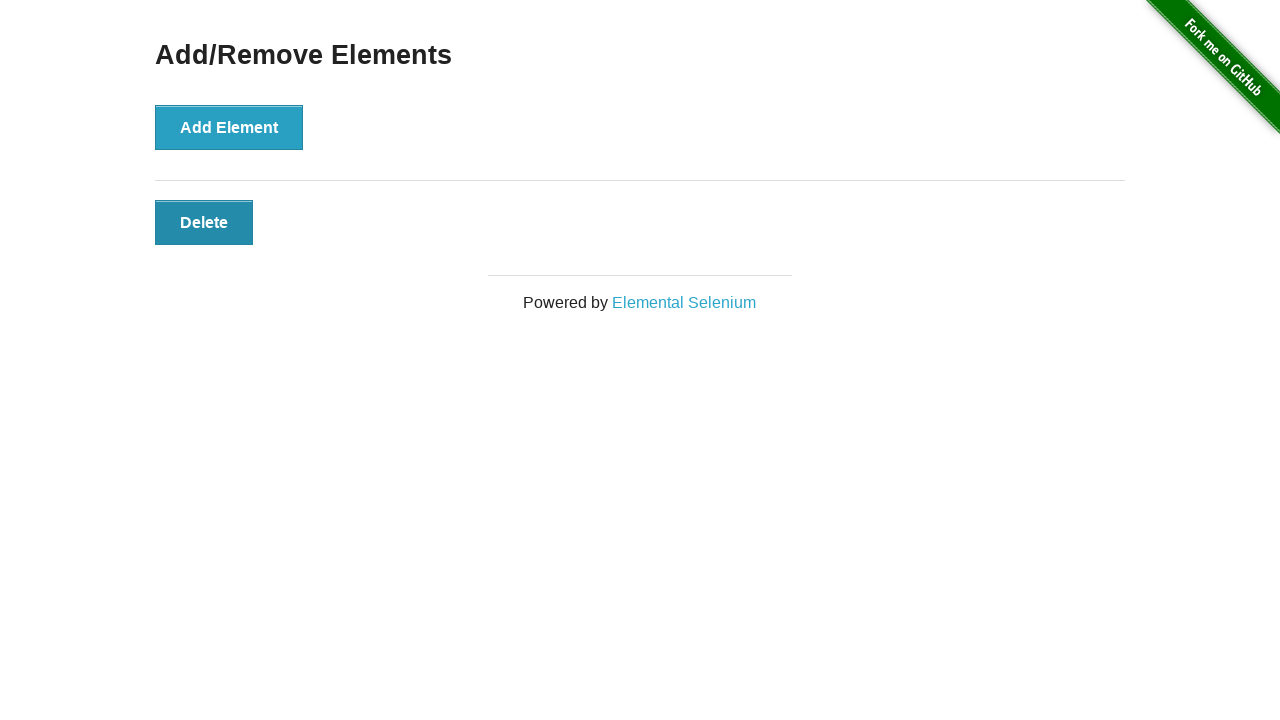

Verified that exactly one Delete button remains after deletion
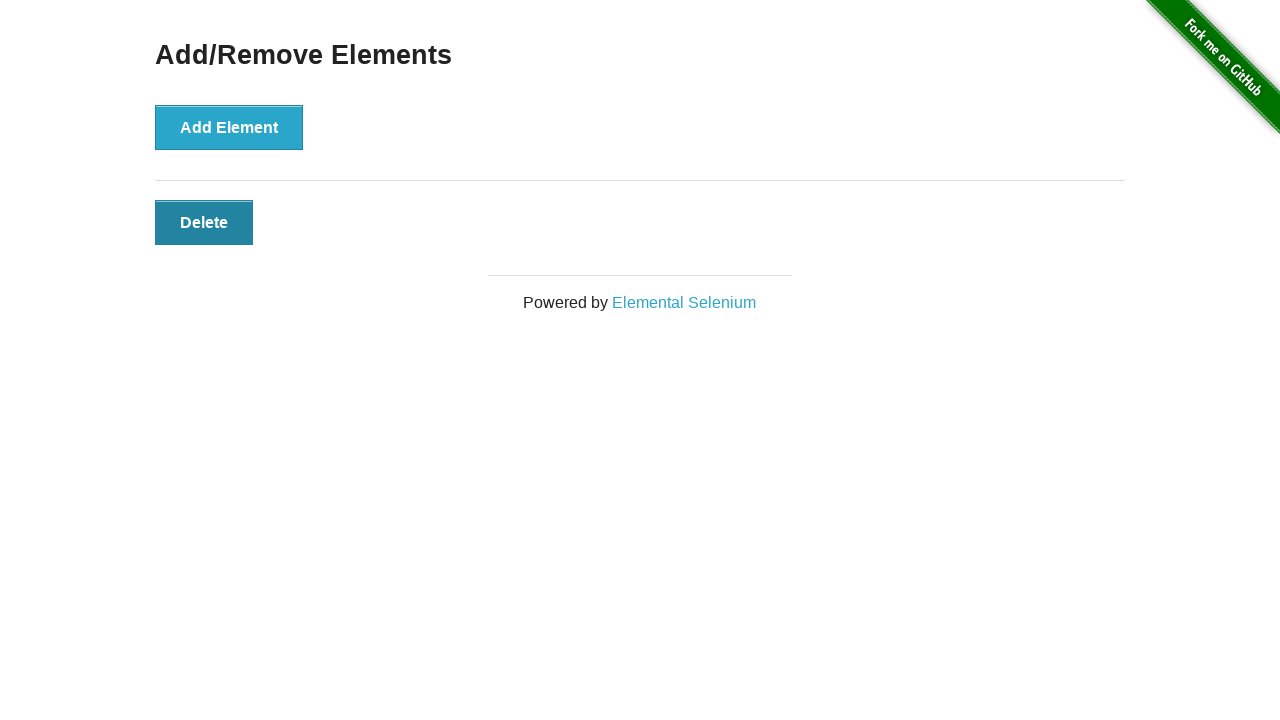

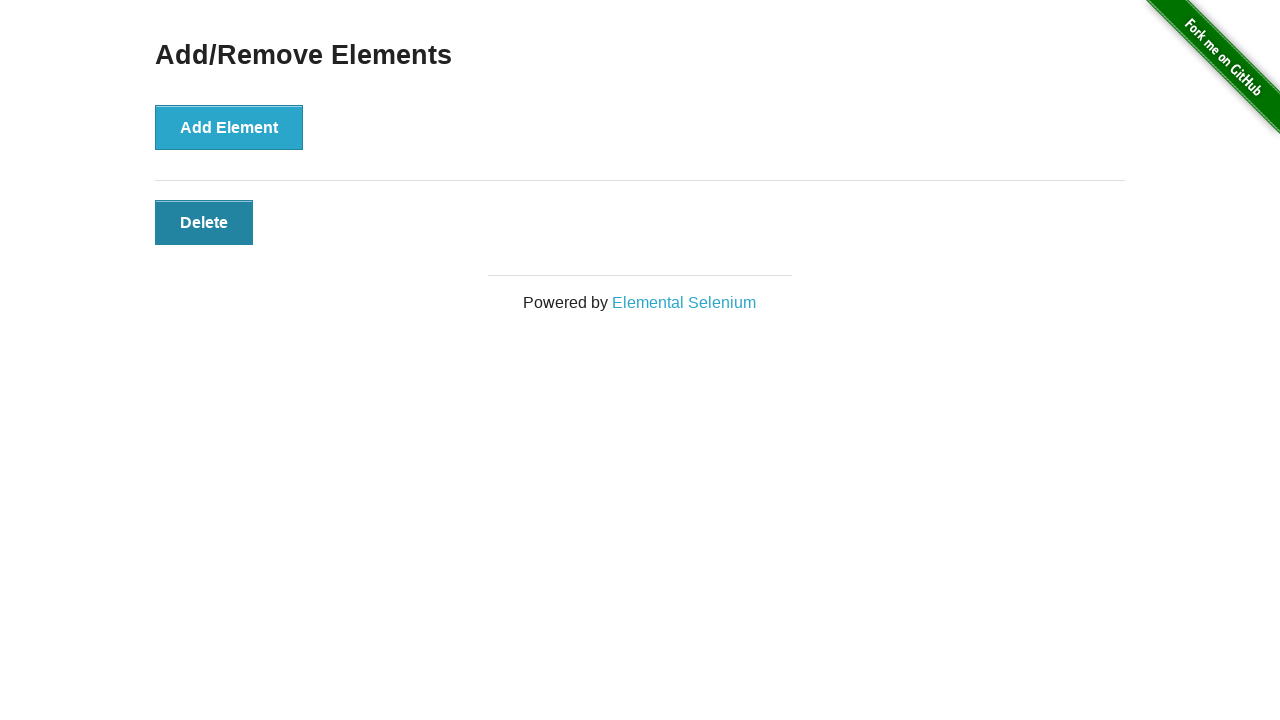